Tests table sorting functionality by clicking column header and verifies sorting order, then searches for a specific item by paginating through results

Starting URL: https://rahulshettyacademy.com/seleniumPractise/#/offers

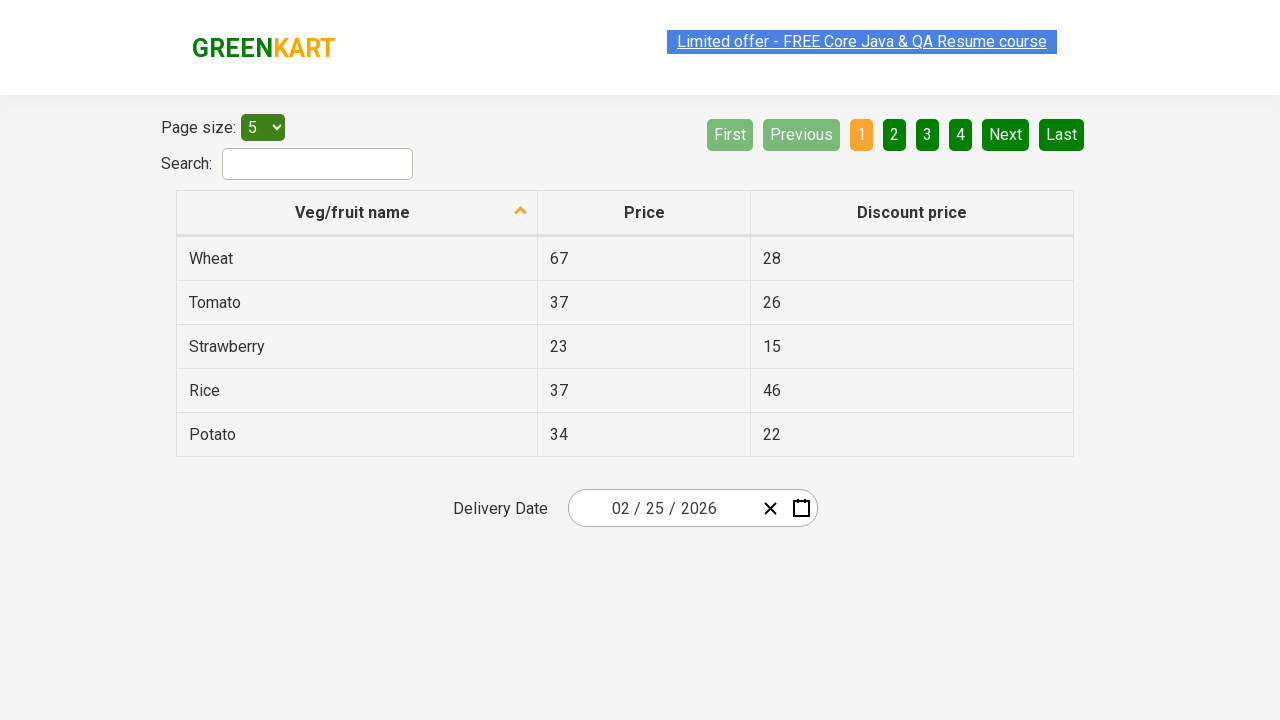

Clicked first column header to sort table at (357, 213) on xpath=//th[@role='columnheader'][1]
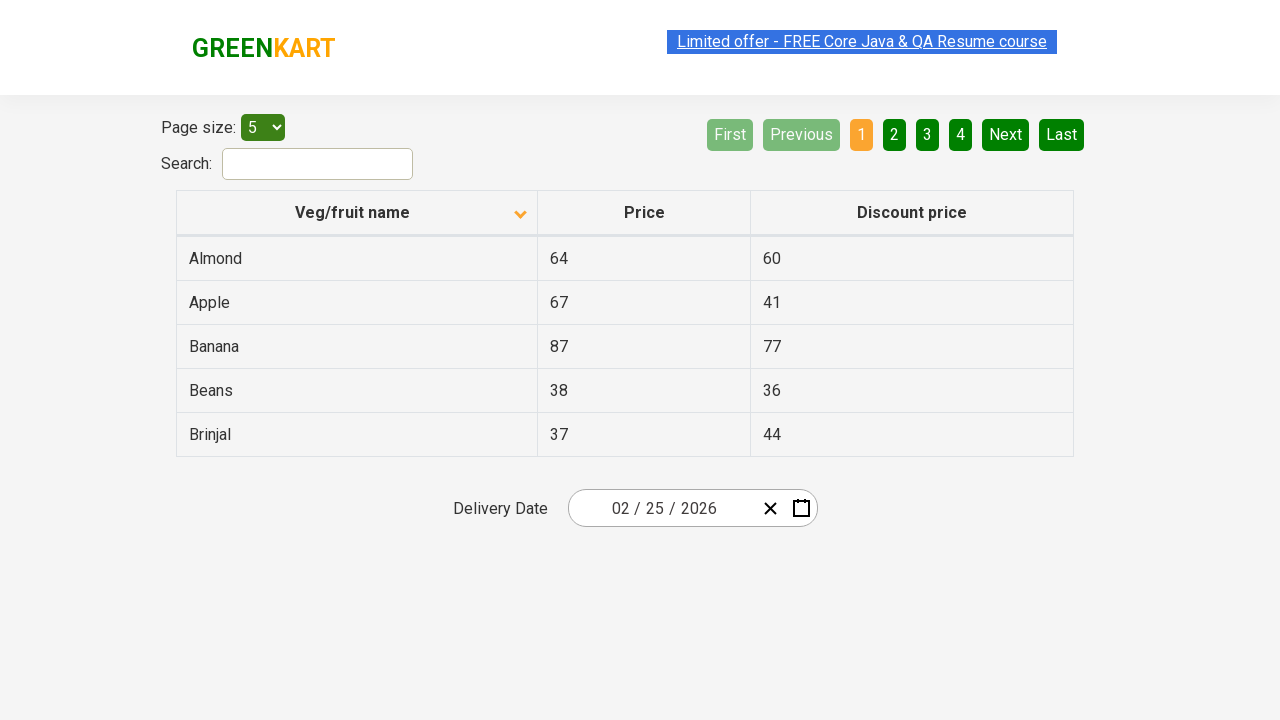

Waited for table sorting to complete
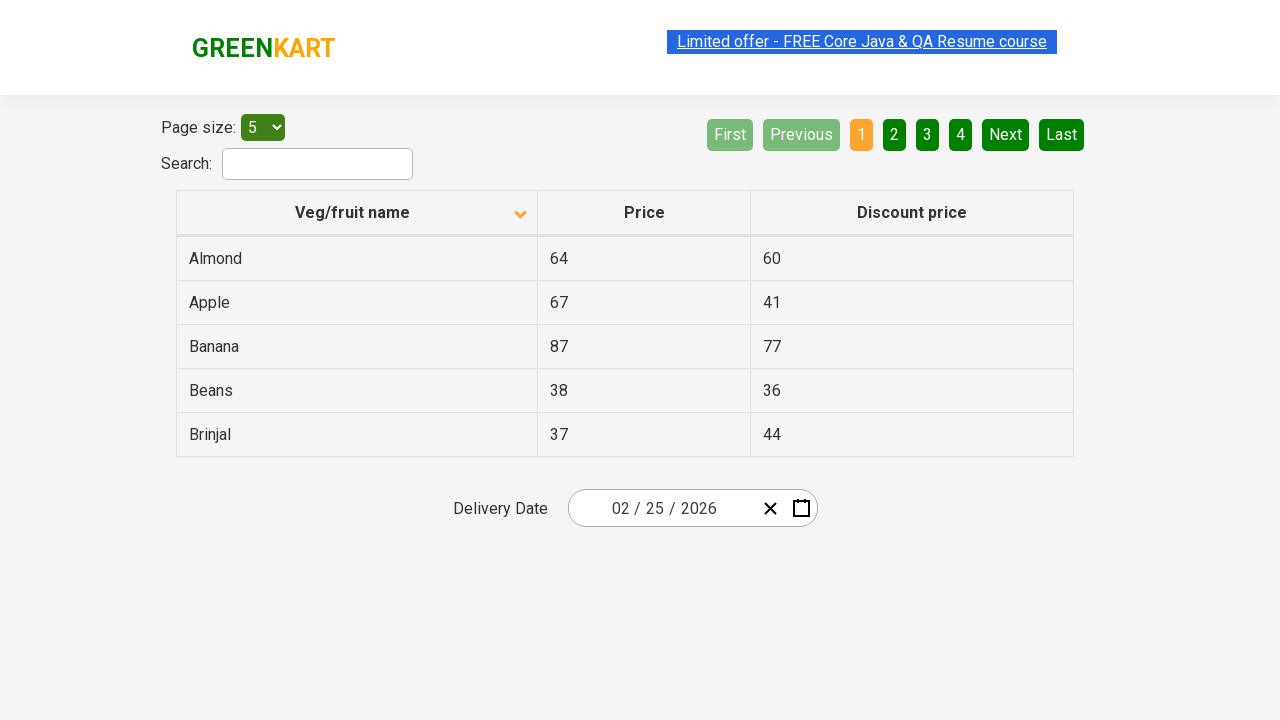

Retrieved 5 items from first column to verify sorting
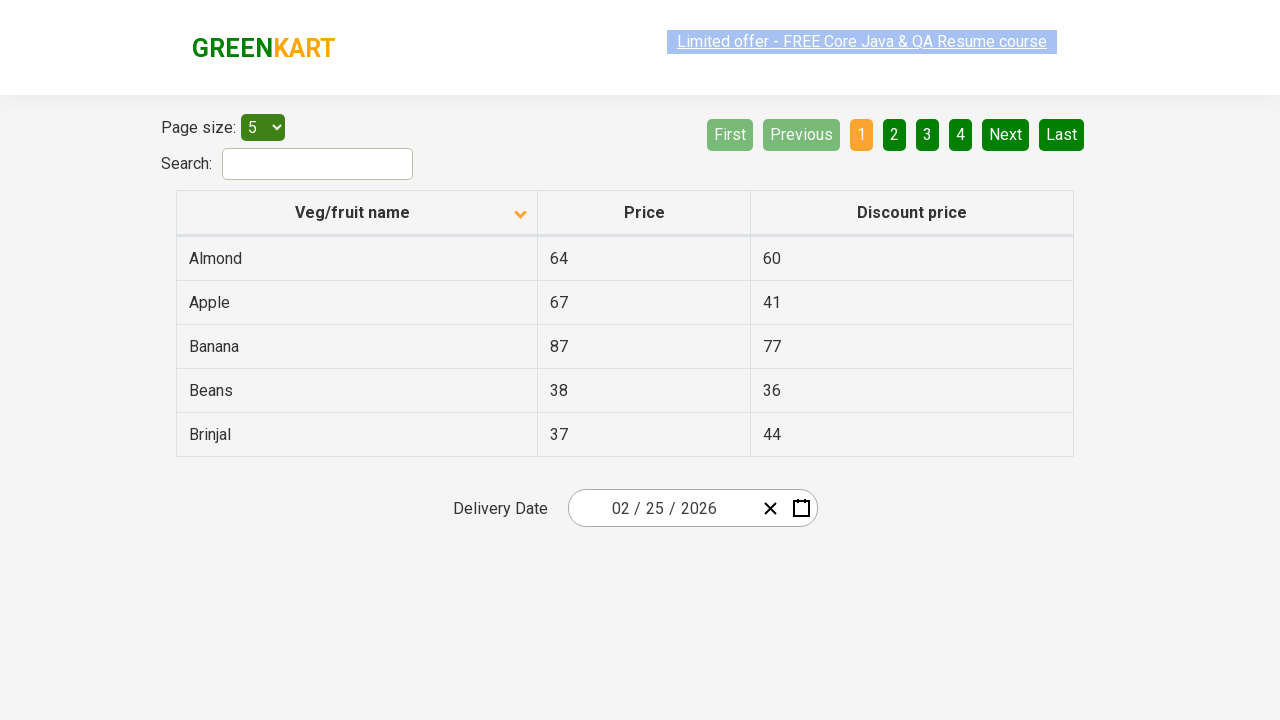

Searched for 'Pineapple' on current page - found 0 match(es)
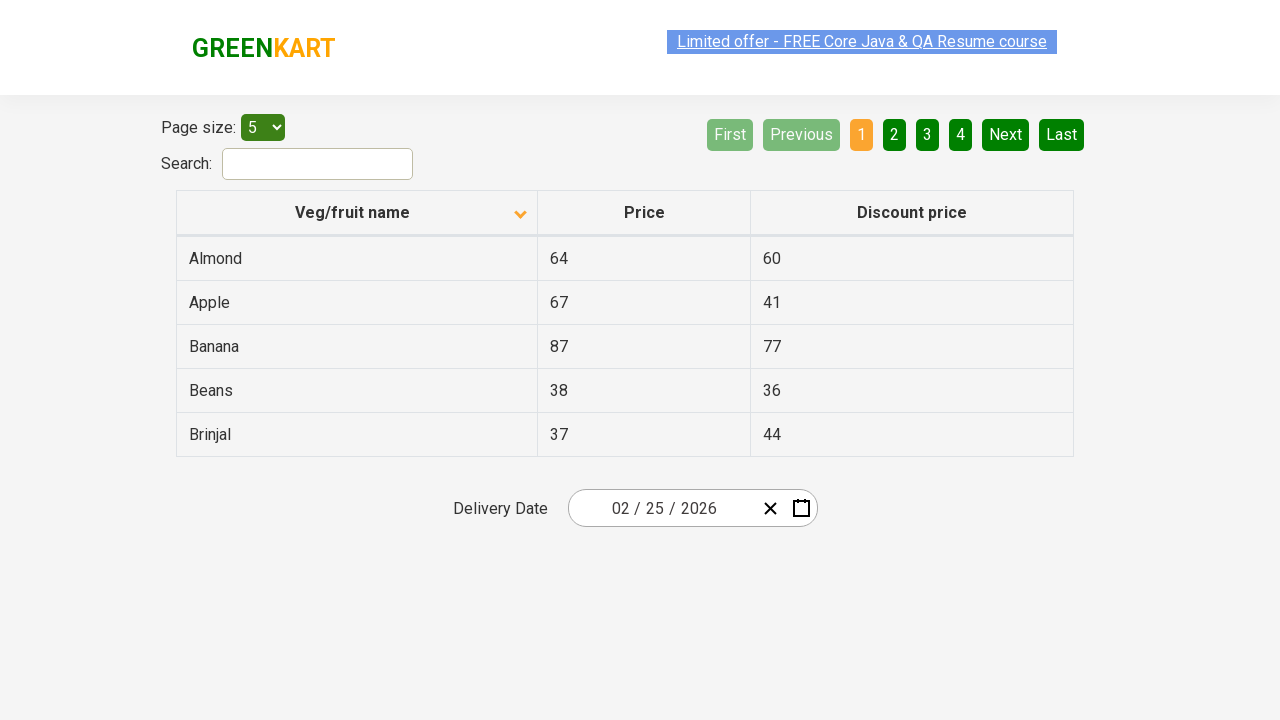

'Pineapple' not found on current page, clicked Next button to paginate at (1006, 134) on xpath=//a[@aria-label='Next']
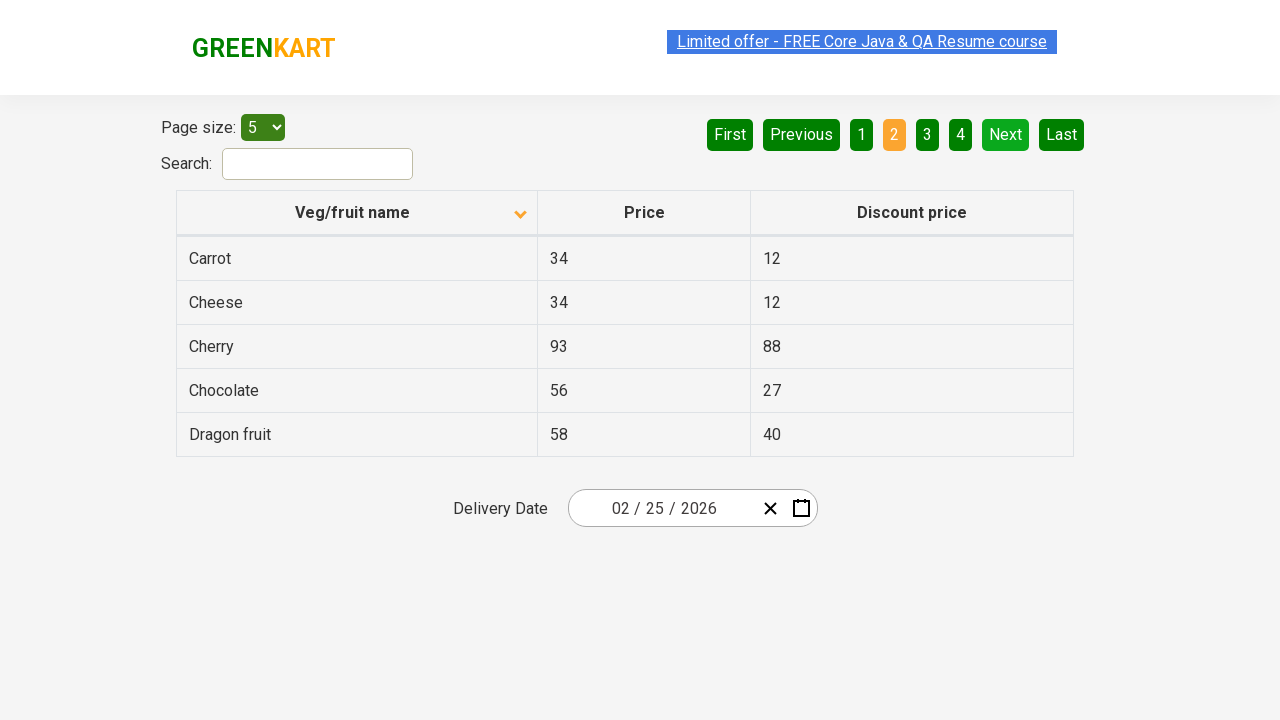

Waited for next page to load
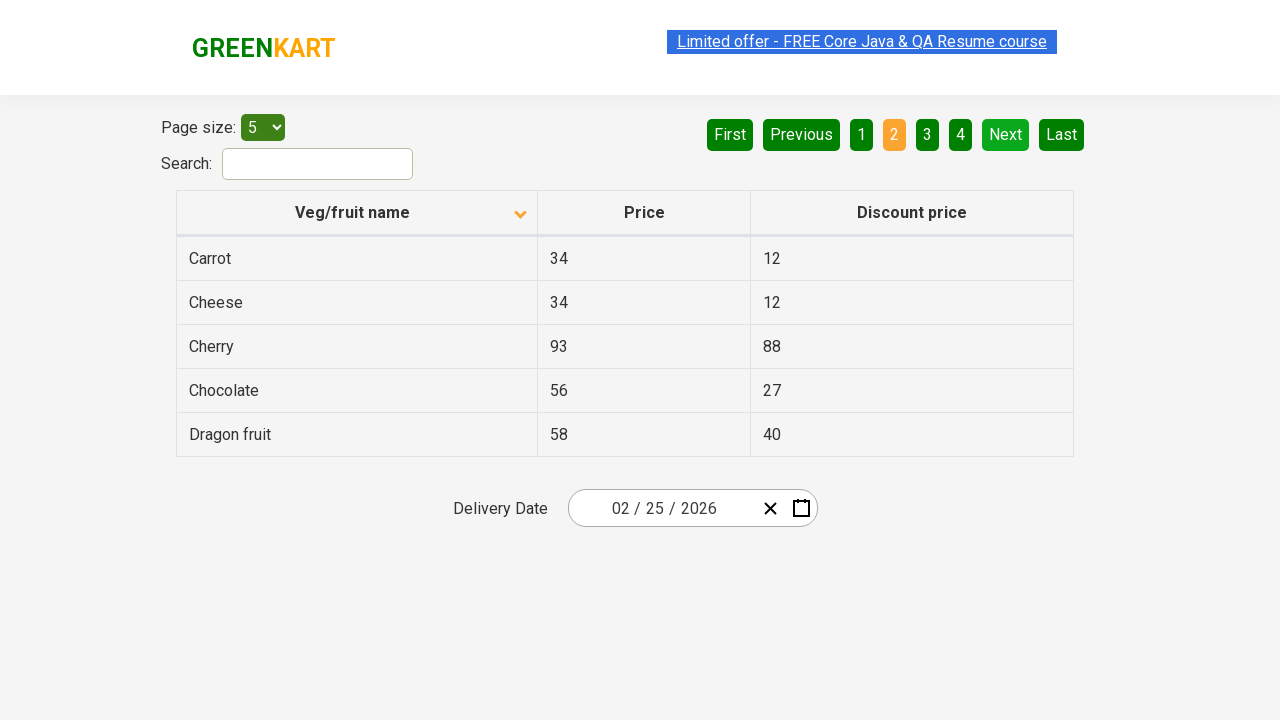

Searched for 'Pineapple' on current page - found 0 match(es)
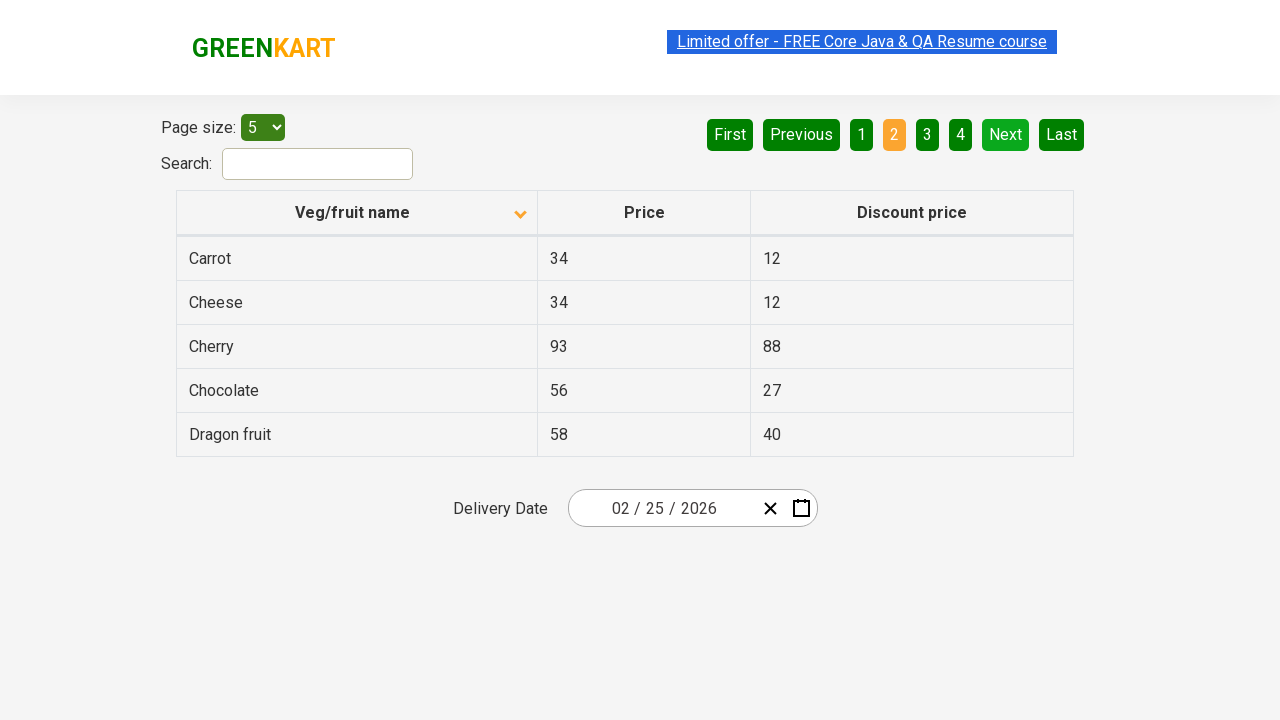

'Pineapple' not found on current page, clicked Next button to paginate at (1006, 134) on xpath=//a[@aria-label='Next']
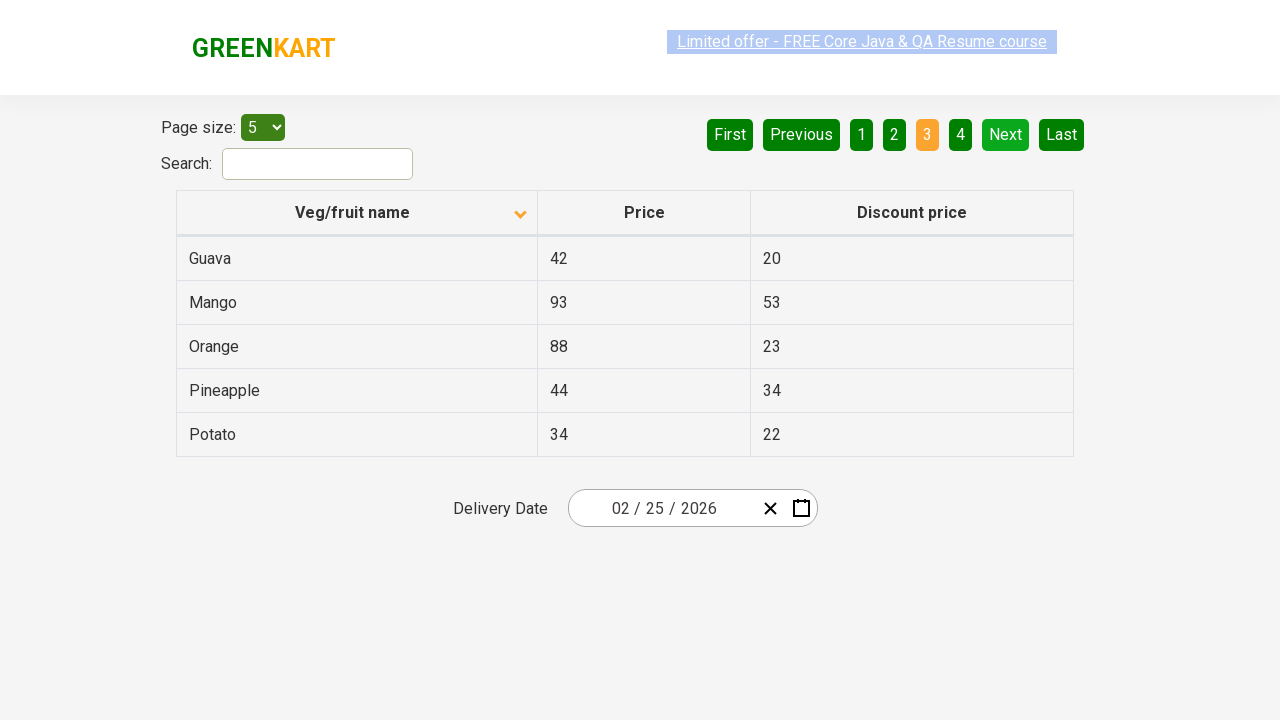

Waited for next page to load
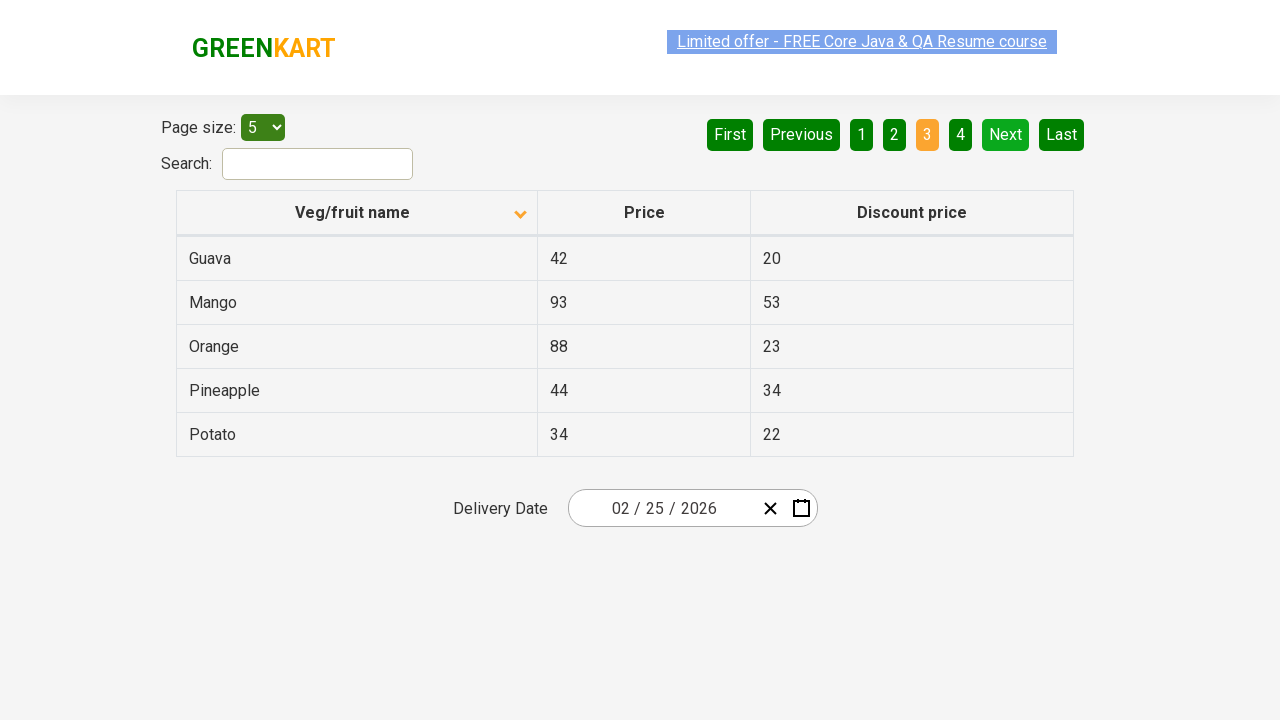

Searched for 'Pineapple' on current page - found 1 match(es)
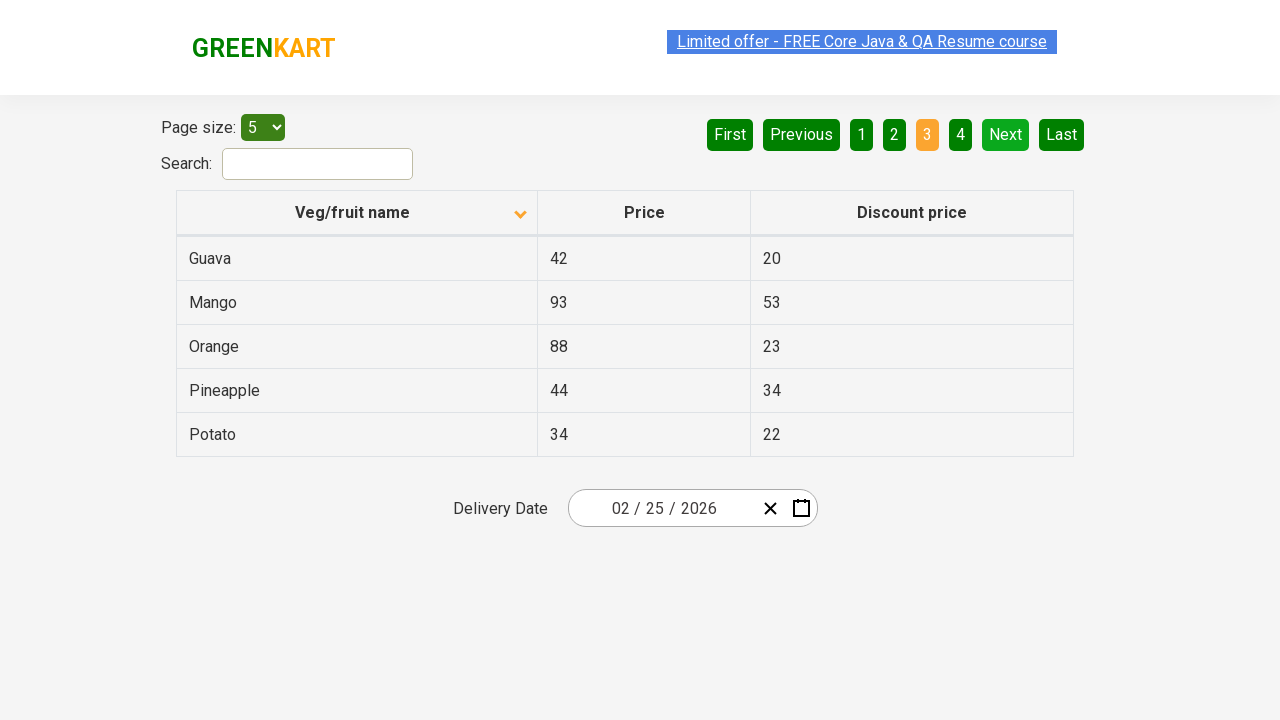

Found 'Pineapple' item with price: 44
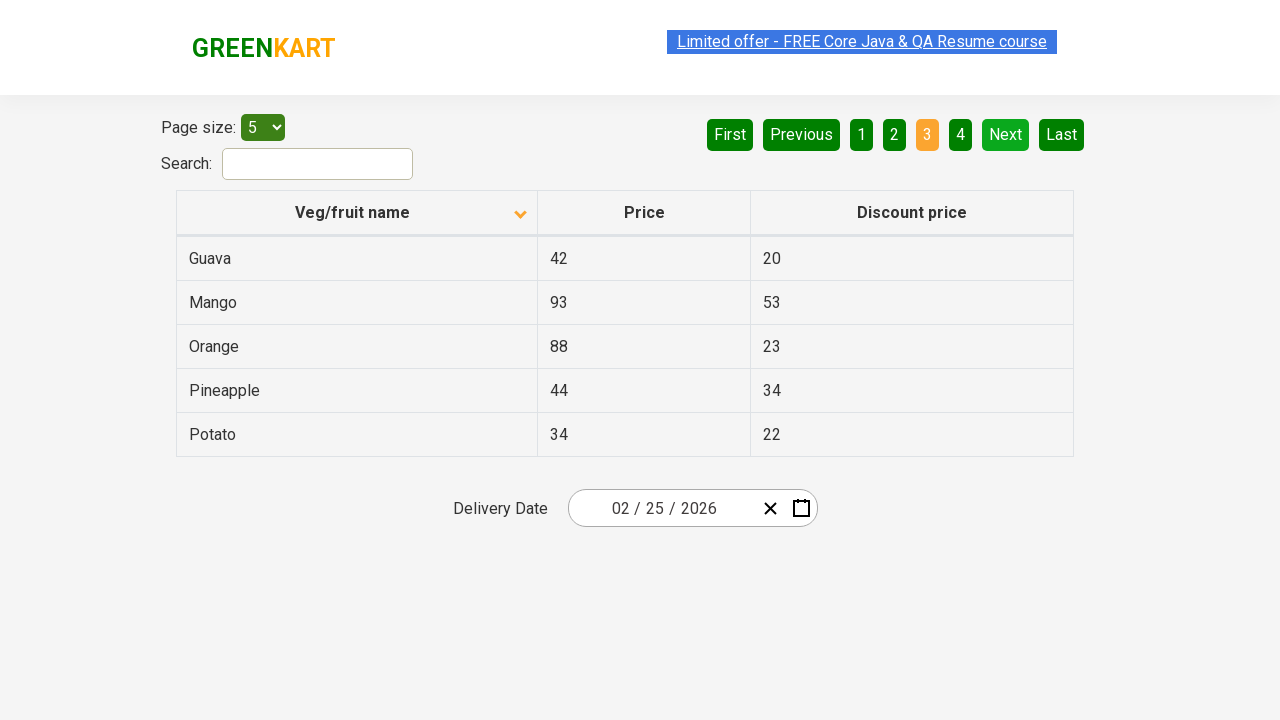

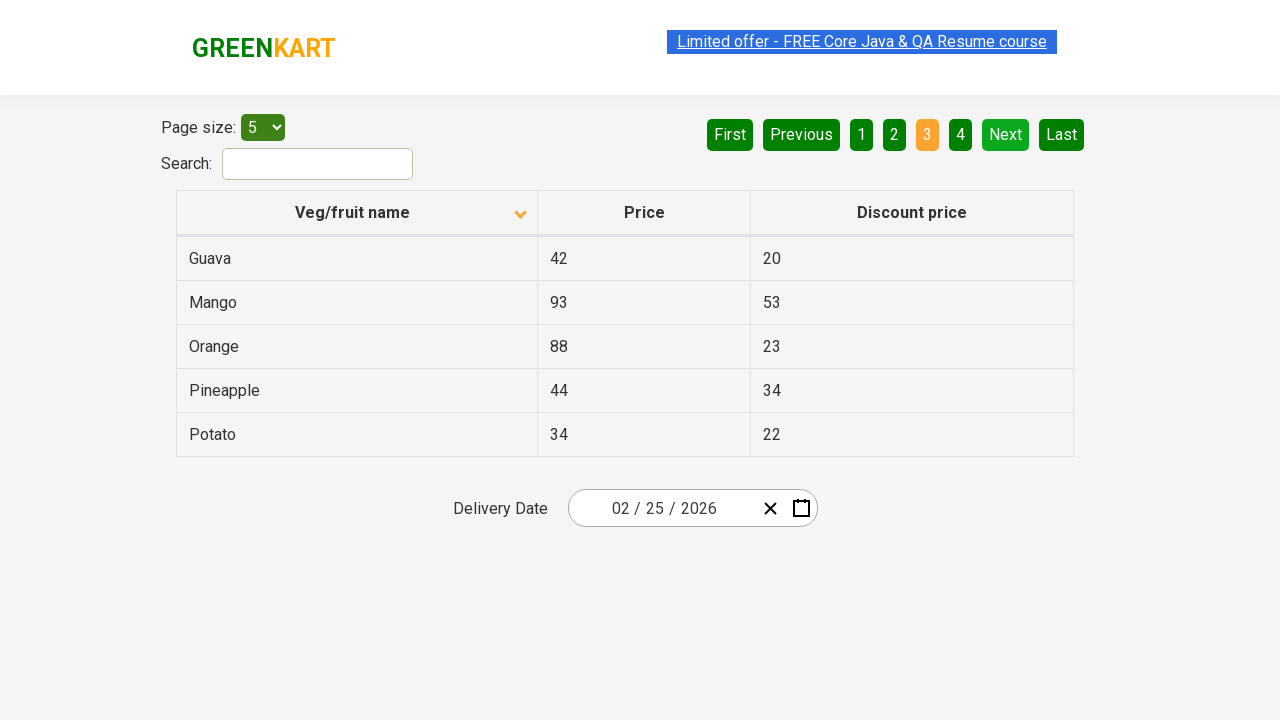